Tests the select menu functionality on demoqa.com by navigating to the Widgets section, clicking on Select Menu, and interacting with the old-style select dropdown to select options by index, value, and visible text.

Starting URL: https://demoqa.com/

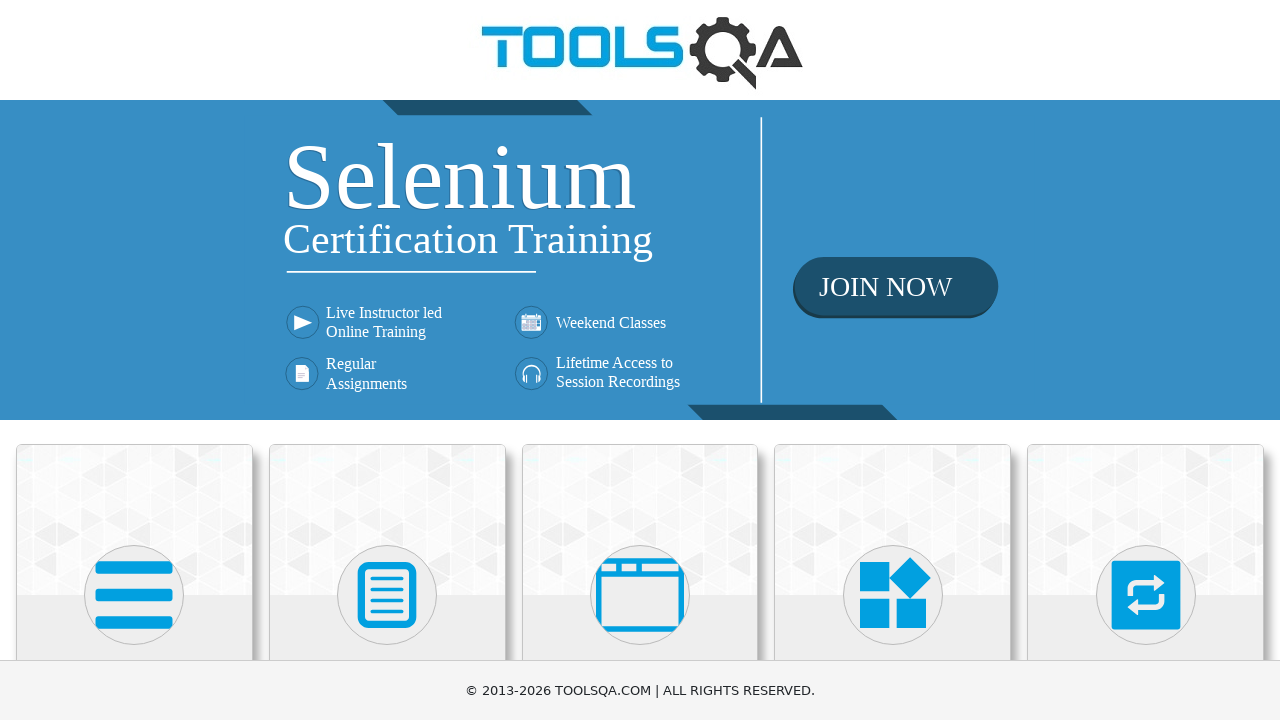

Clicked on the Widgets card (4th SVG icon) at (893, 595) on xpath=(//*[@xmlns='http://www.w3.org/2000/svg'])[4]
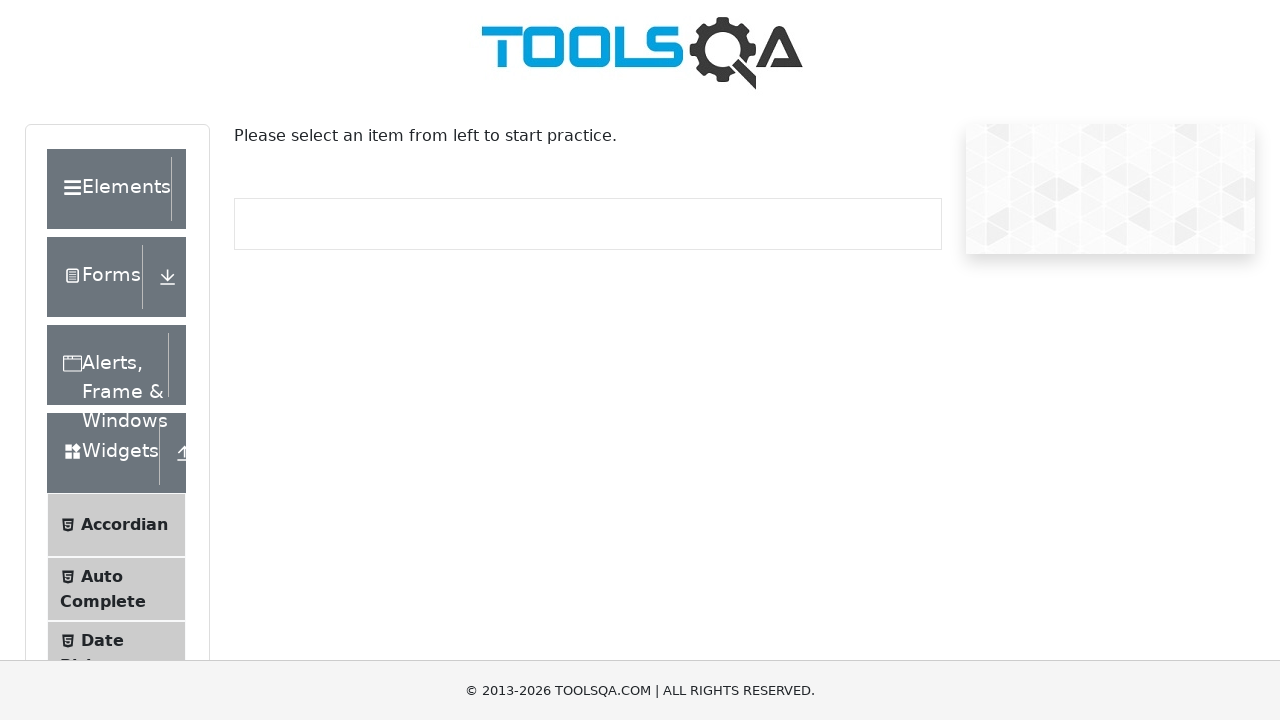

Clicked on Select Menu item in the sidebar at (116, 387) on xpath=(//*[@id='item-8'])[2]
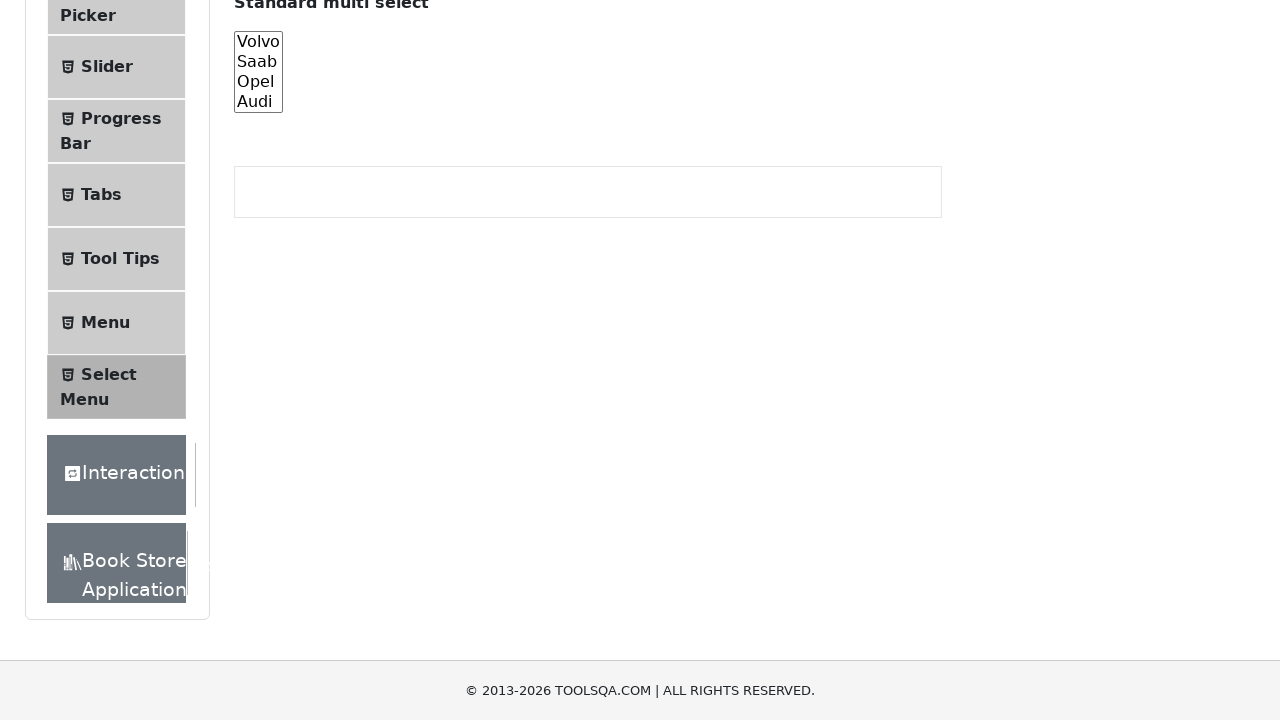

Select menu element is now visible
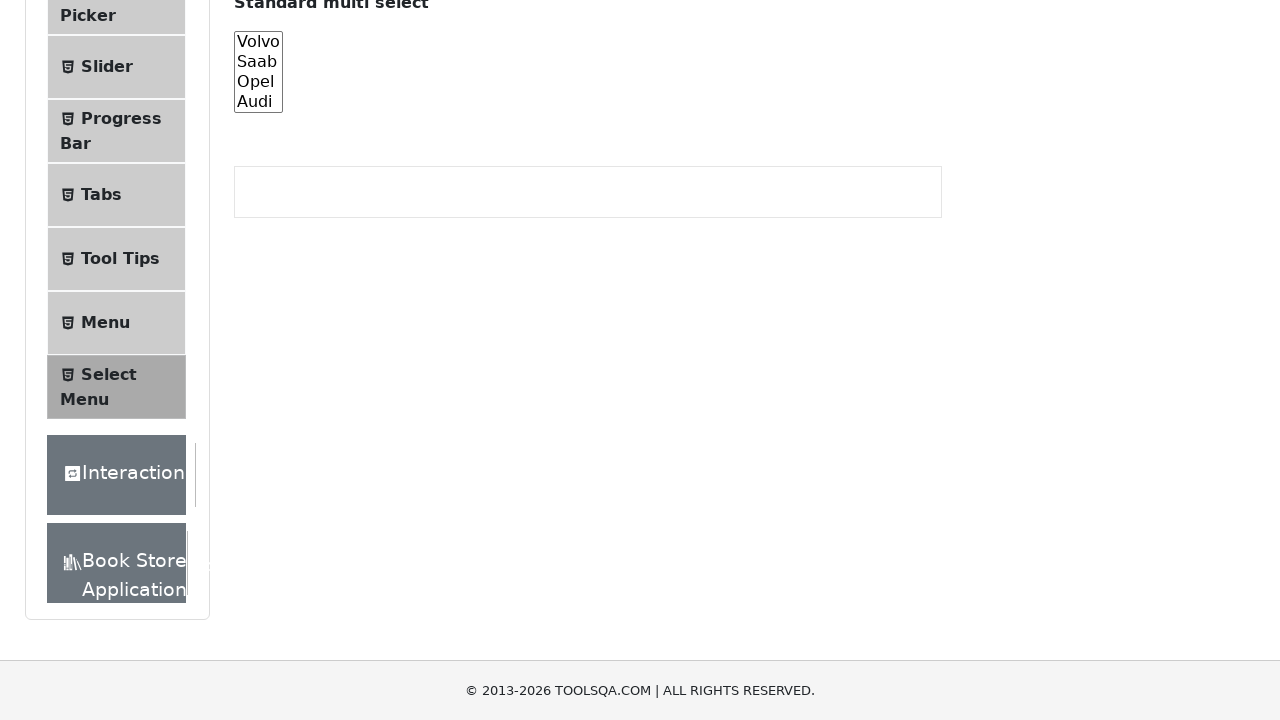

Selected option by index 1 (Blue) from select menu on #oldSelectMenu
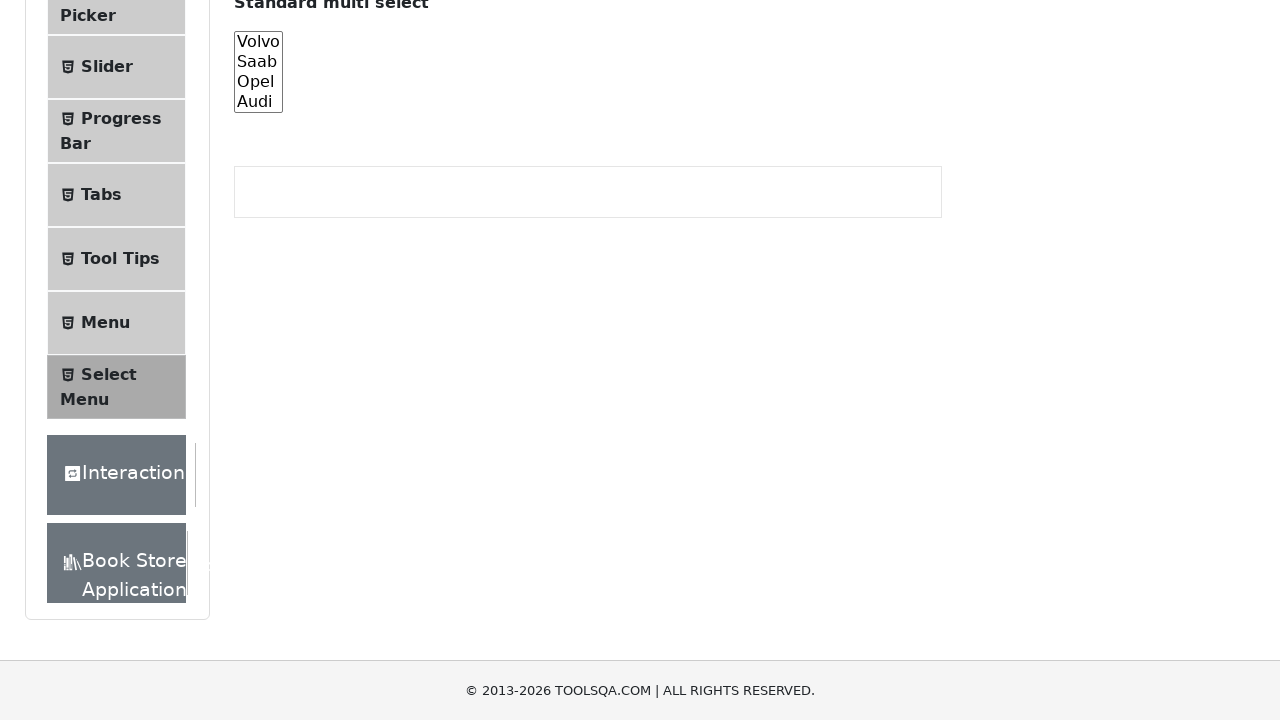

Verified that 'Blue' is selected
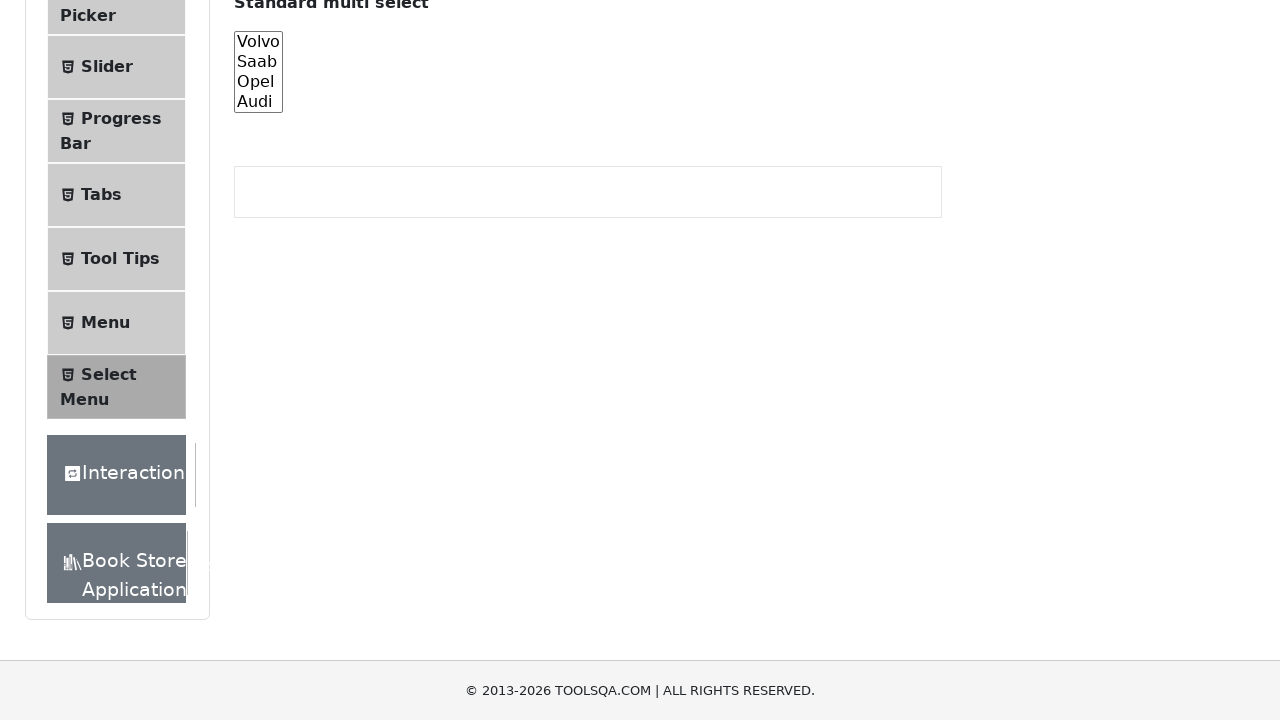

Selected option by value '3' (Yellow) from select menu on #oldSelectMenu
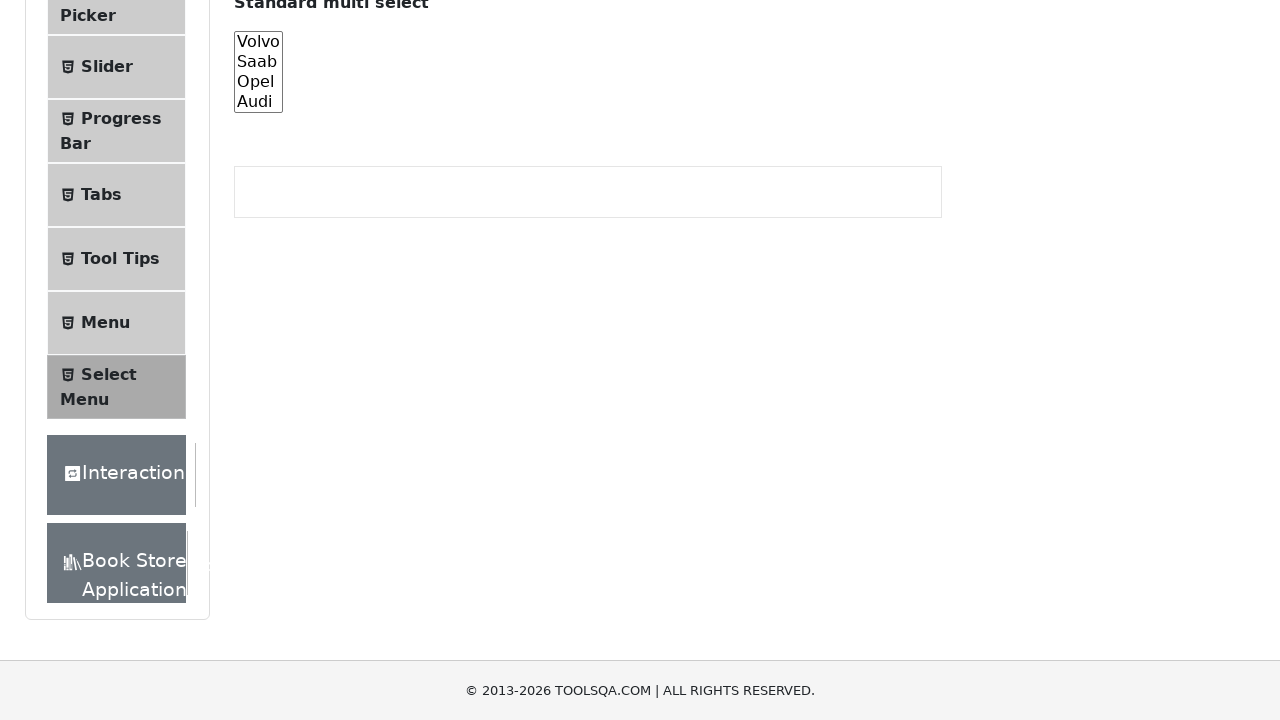

Verified that 'Yellow' is selected
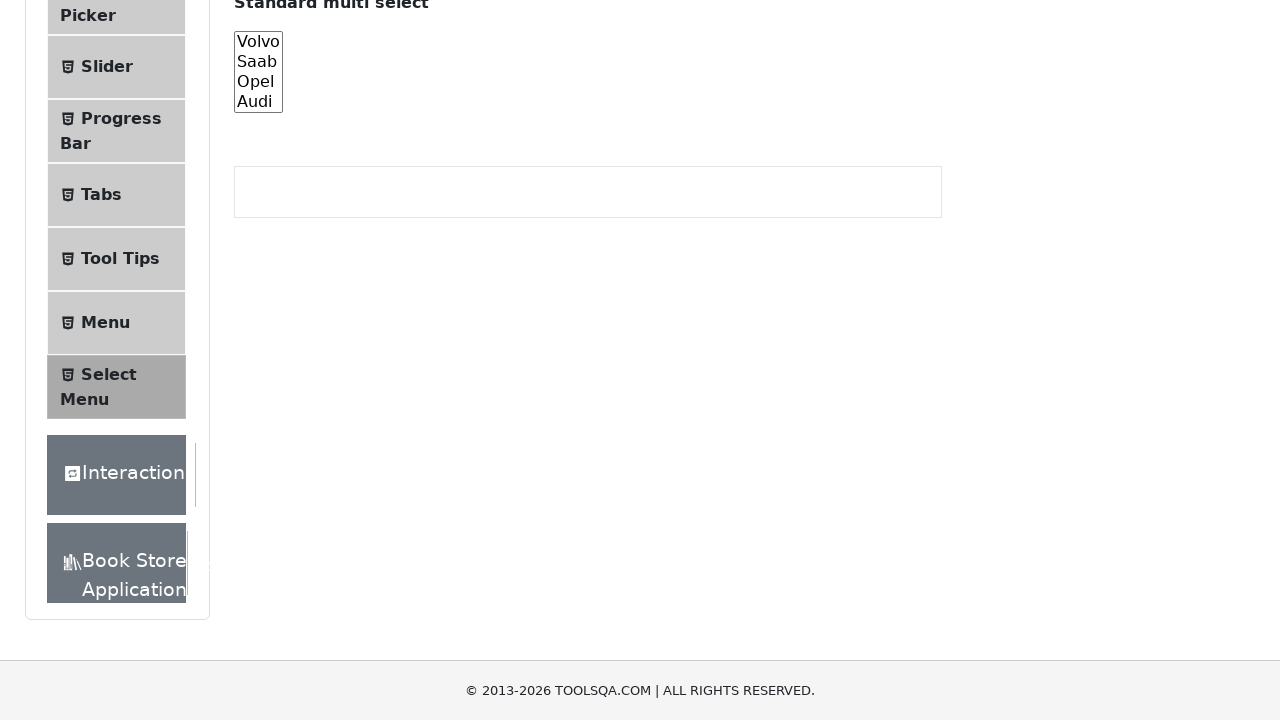

Selected option by visible text 'Green' from select menu on #oldSelectMenu
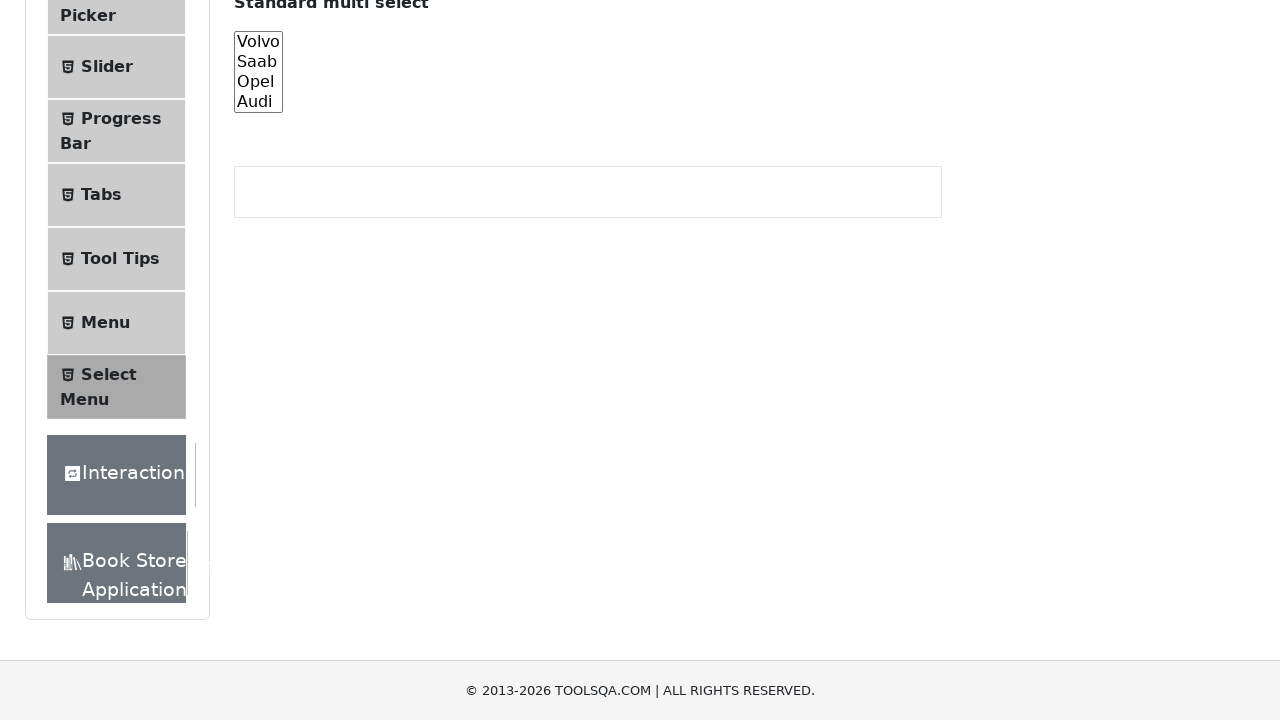

Verified that 'Green' is selected
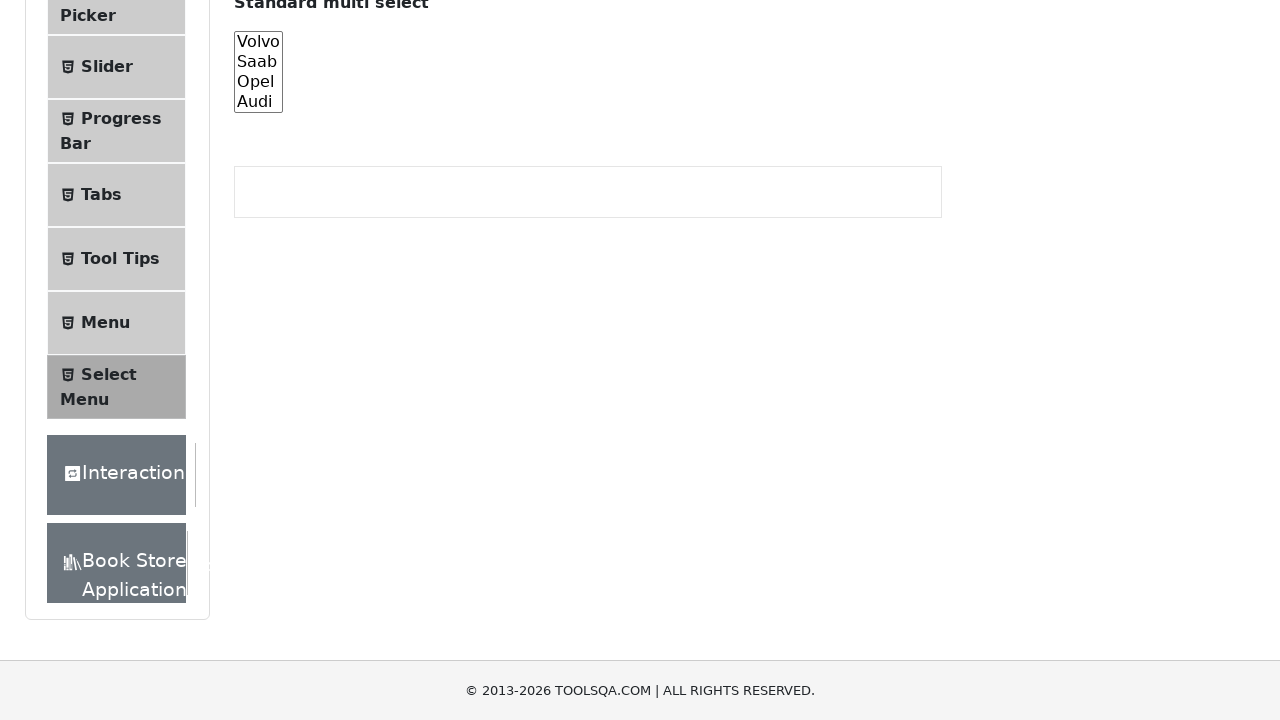

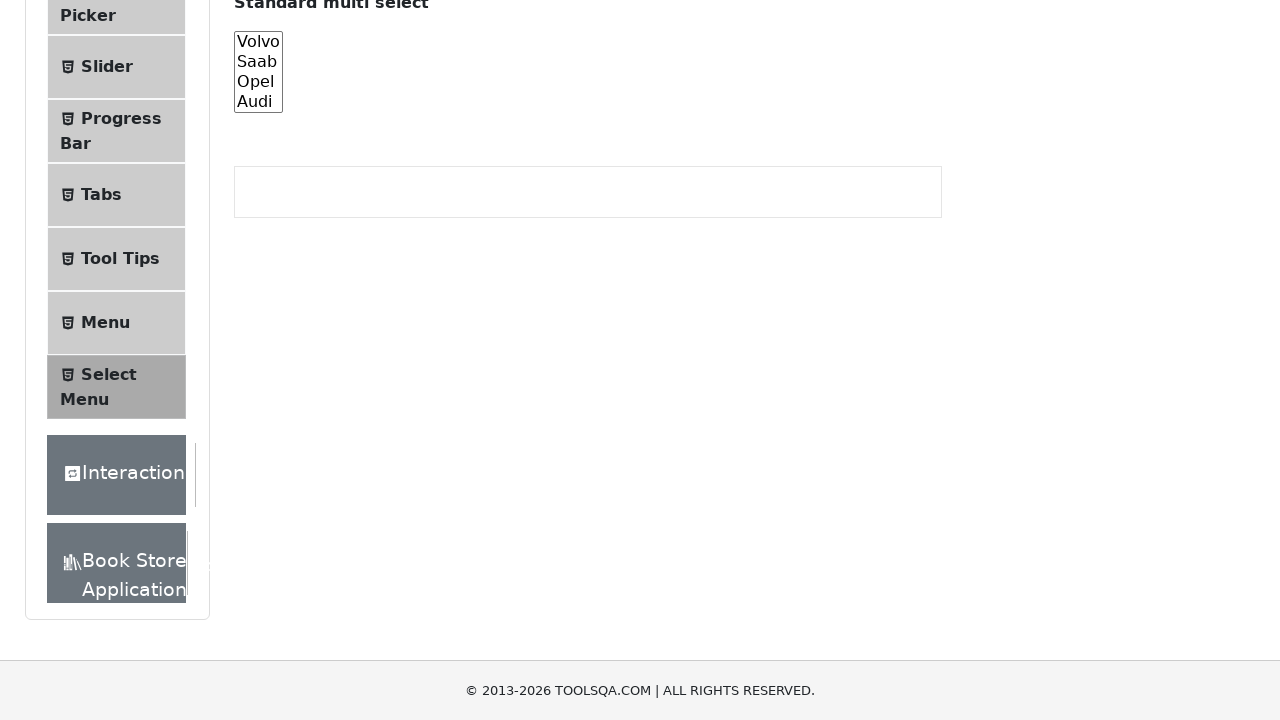